Tests checkbox interaction by checking if a checkbox is enabled and toggling its selected state

Starting URL: https://practice.cydeo.com/checkboxes

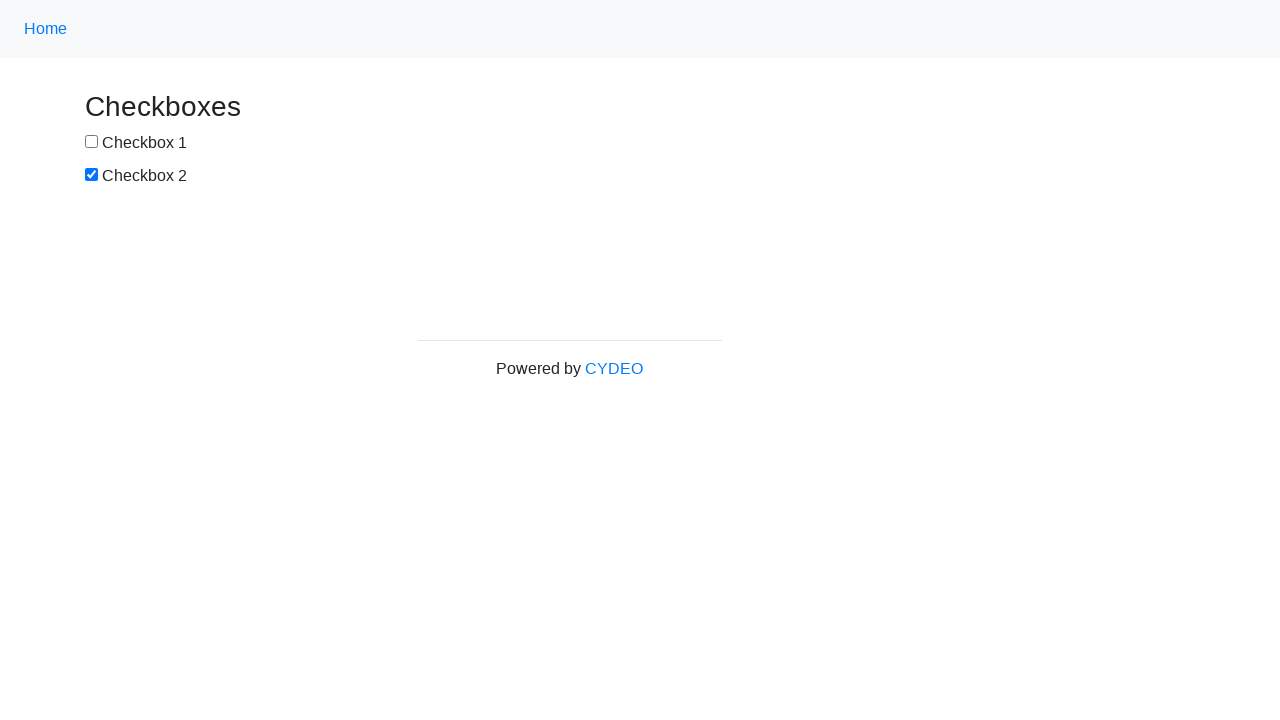

Located the first checkbox element (input#box1)
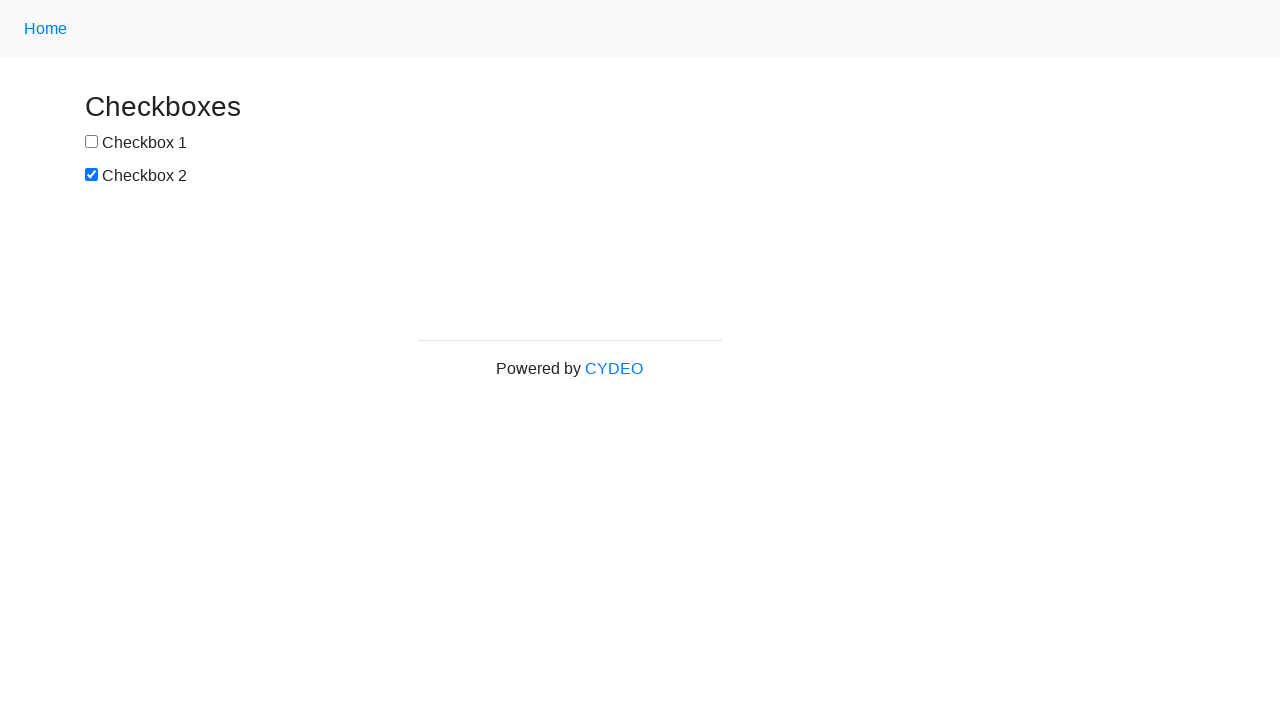

Verified that the checkbox is enabled
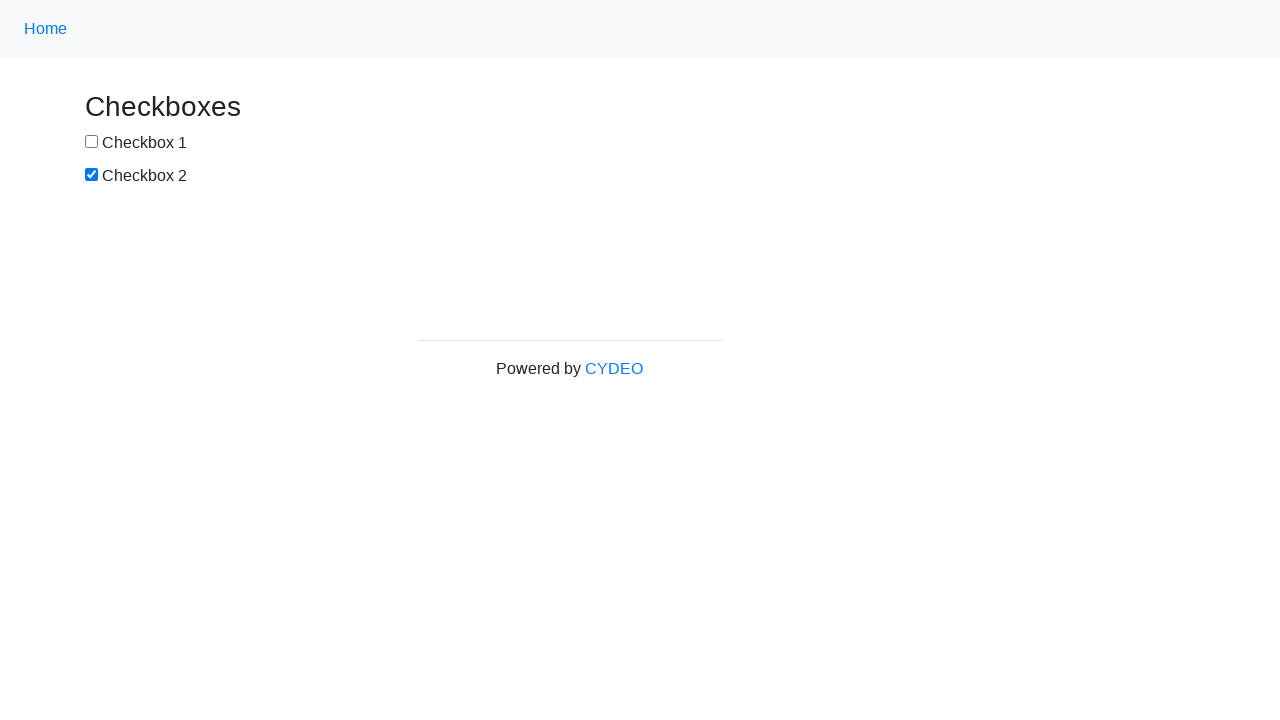

Captured initial checkbox state: False
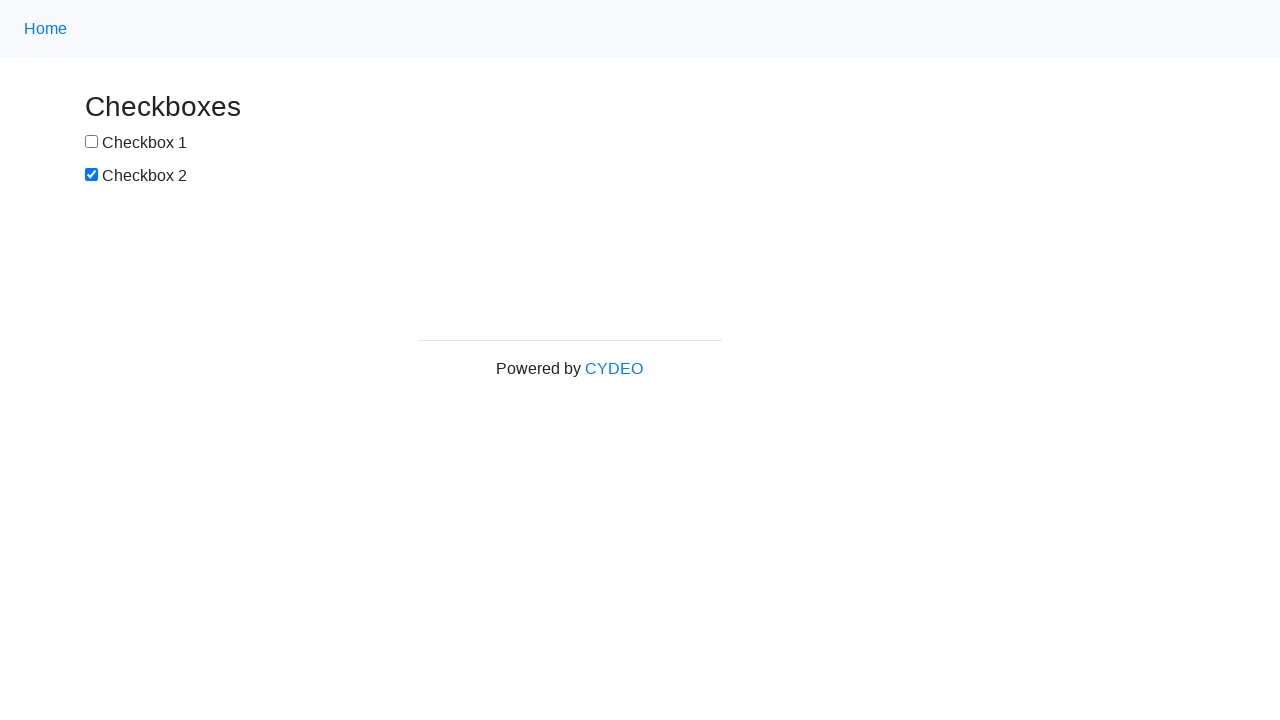

Clicked the checkbox to toggle its state at (92, 142) on input#box1
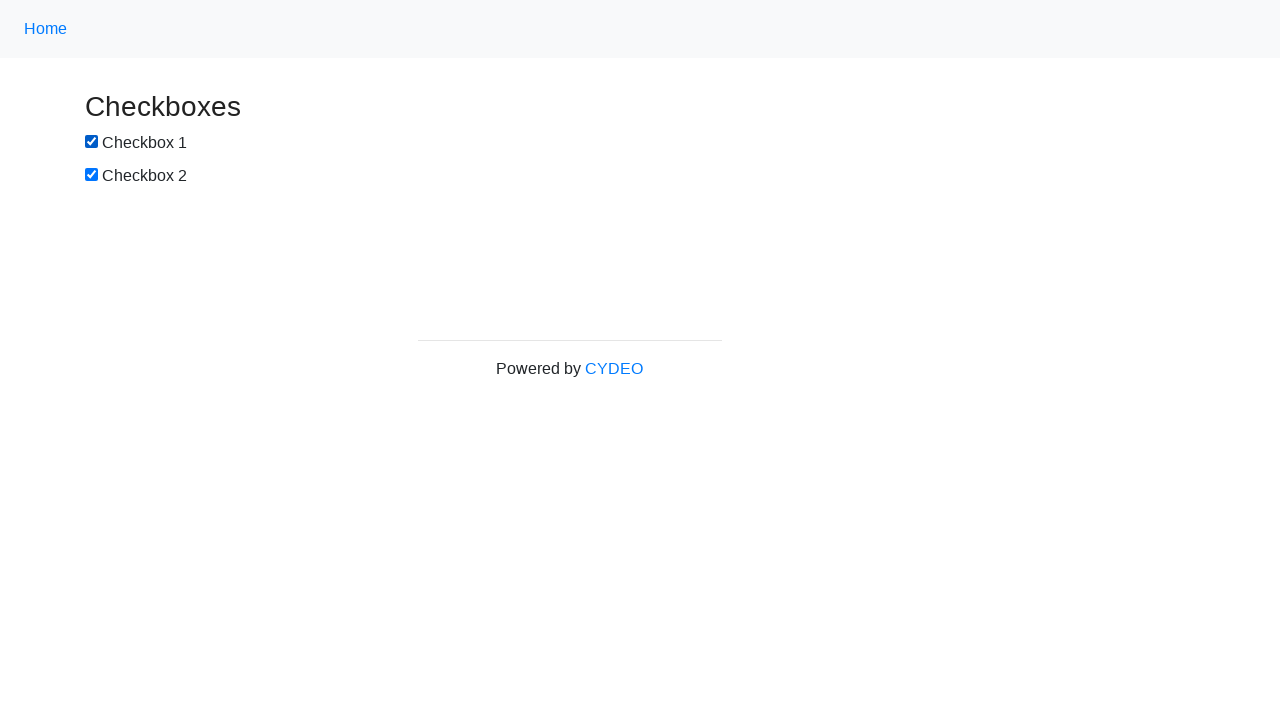

Verified that the checkbox state has changed after clicking
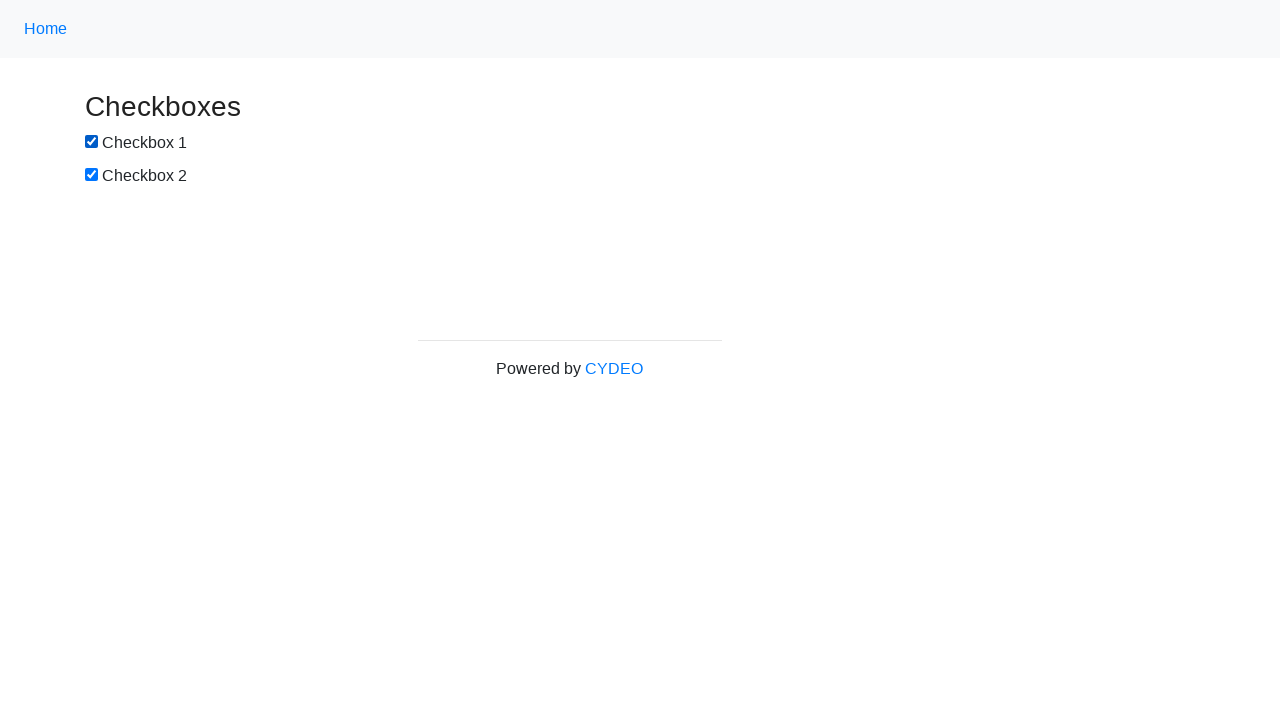

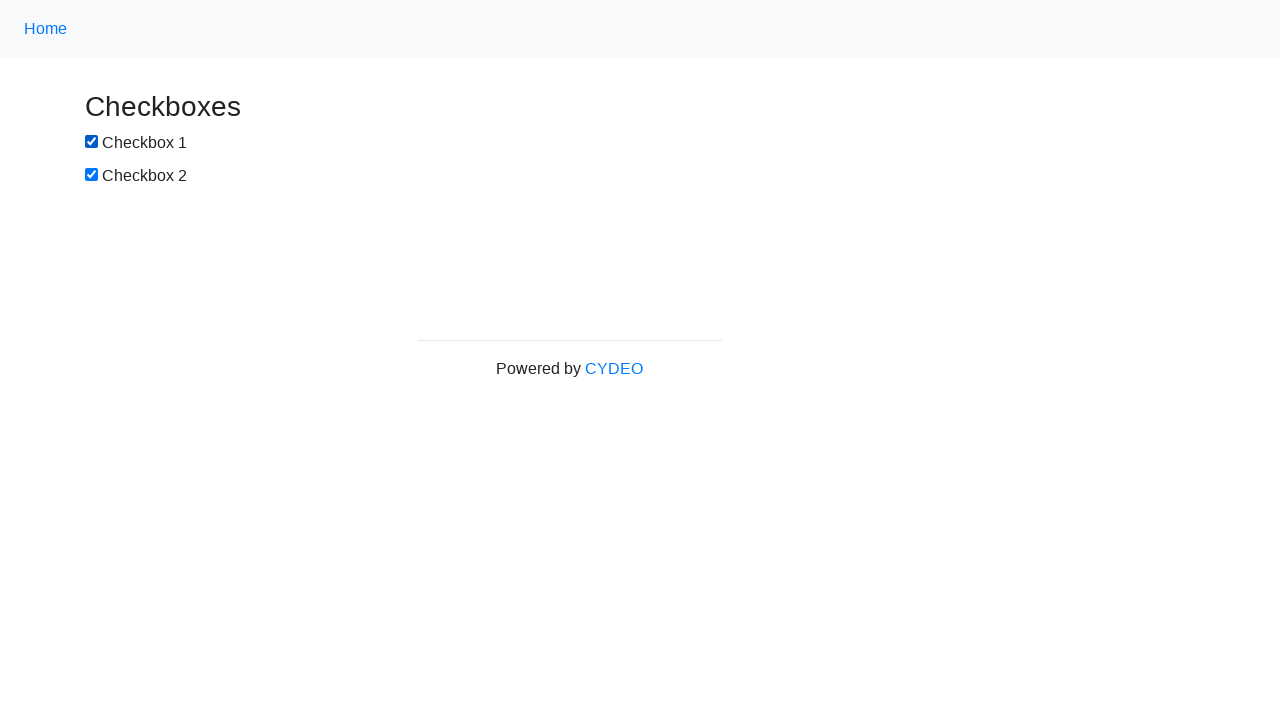